Tests that clicking the "Make Appointment" button navigates to the correct URL on a healthcare demo site

Starting URL: https://katalon-demo-cura.herokuapp.com/

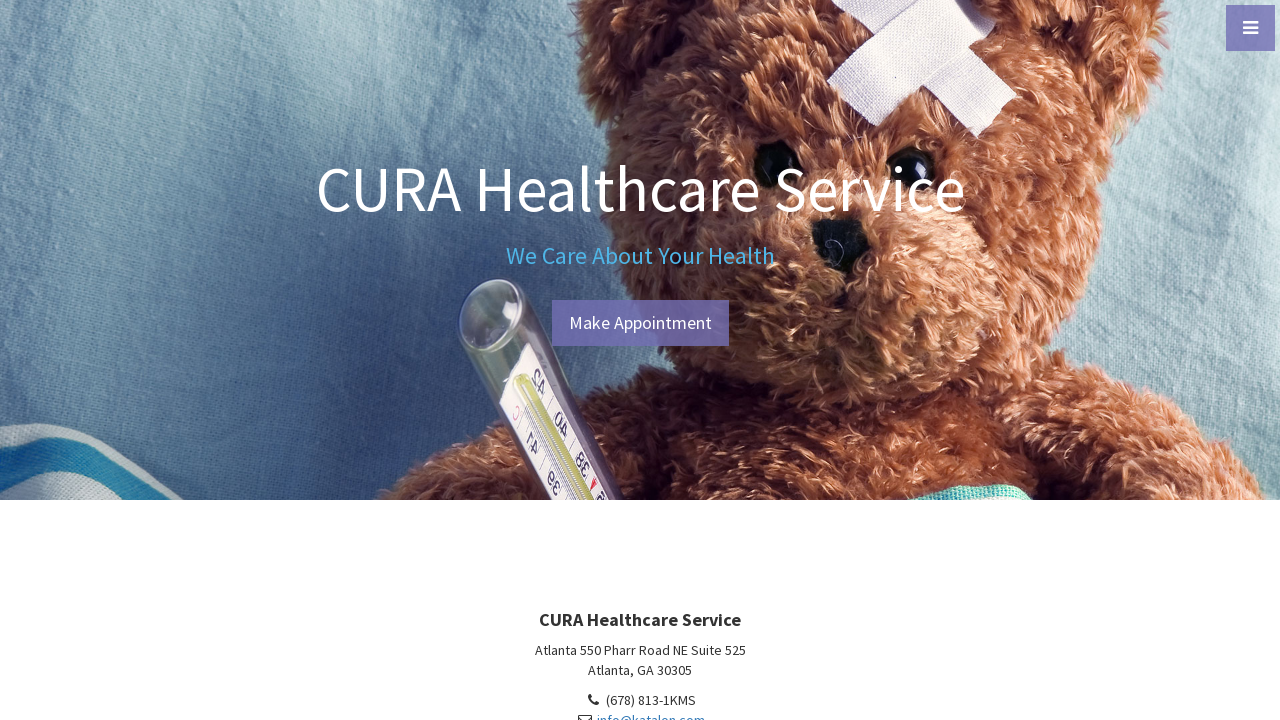

Clicked 'Make Appointment' button at (640, 323) on #btn-make-appointment
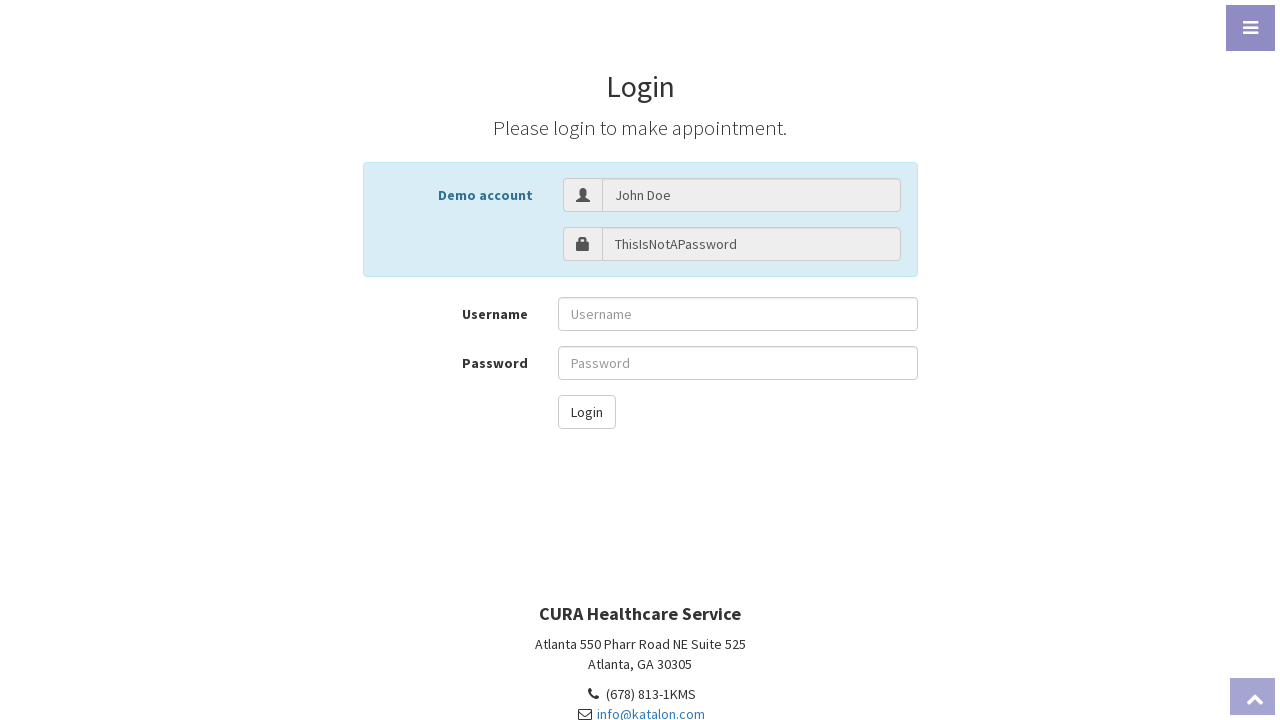

Verified URL changed to login page (https://katalon-demo-cura.herokuapp.com/profile.php#login)
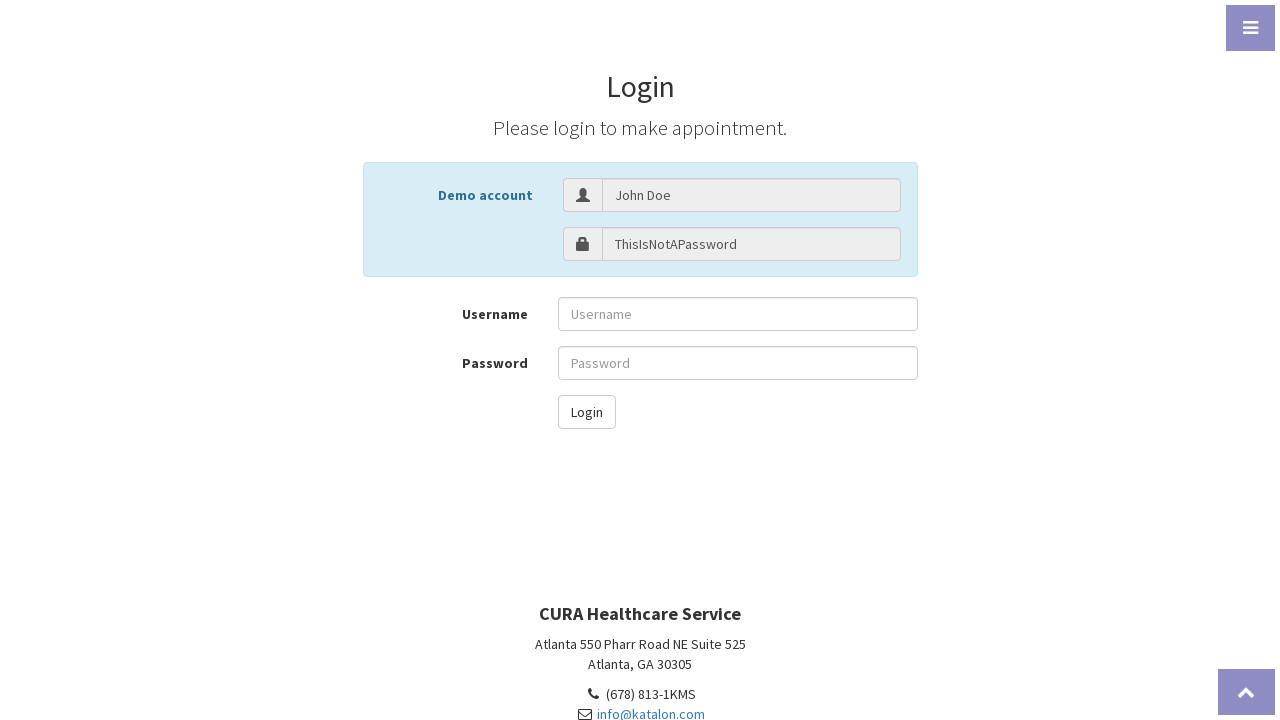

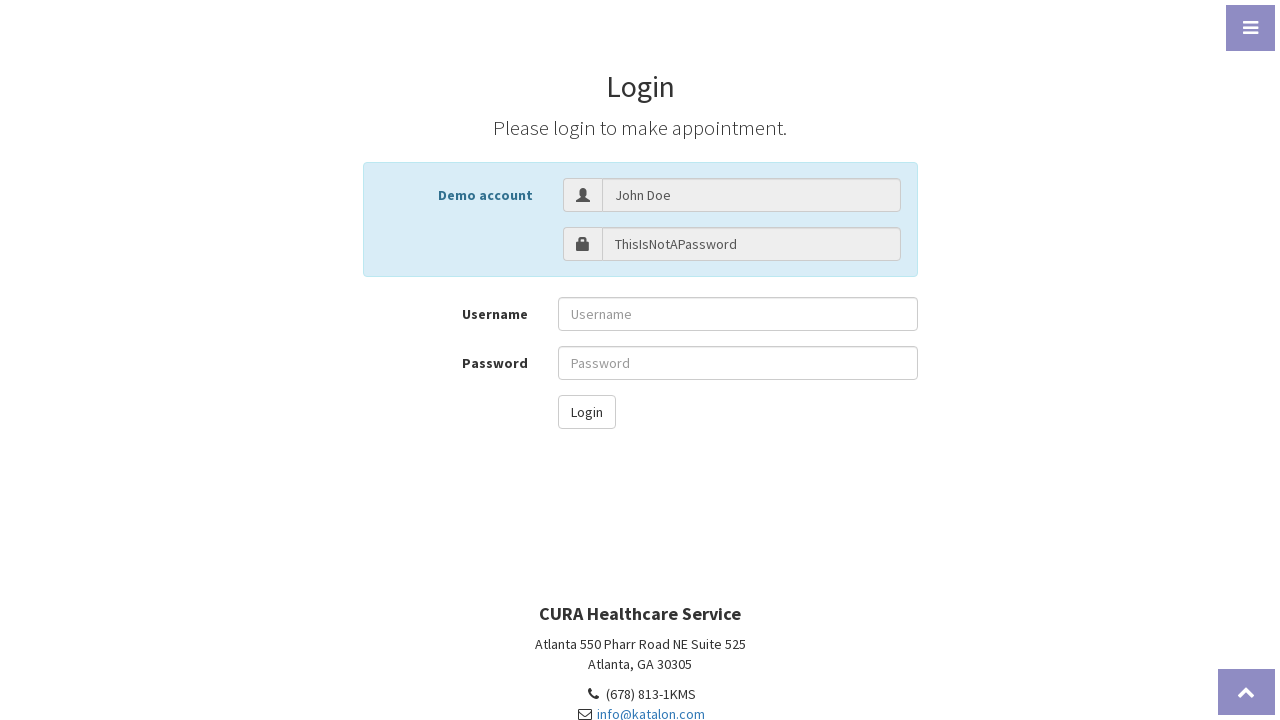